Tests dynamic dropdown selection for flight booking by selecting origin and destination cities from cascading dropdowns

Starting URL: https://rahulshettyacademy.com/dropdownsPractise/

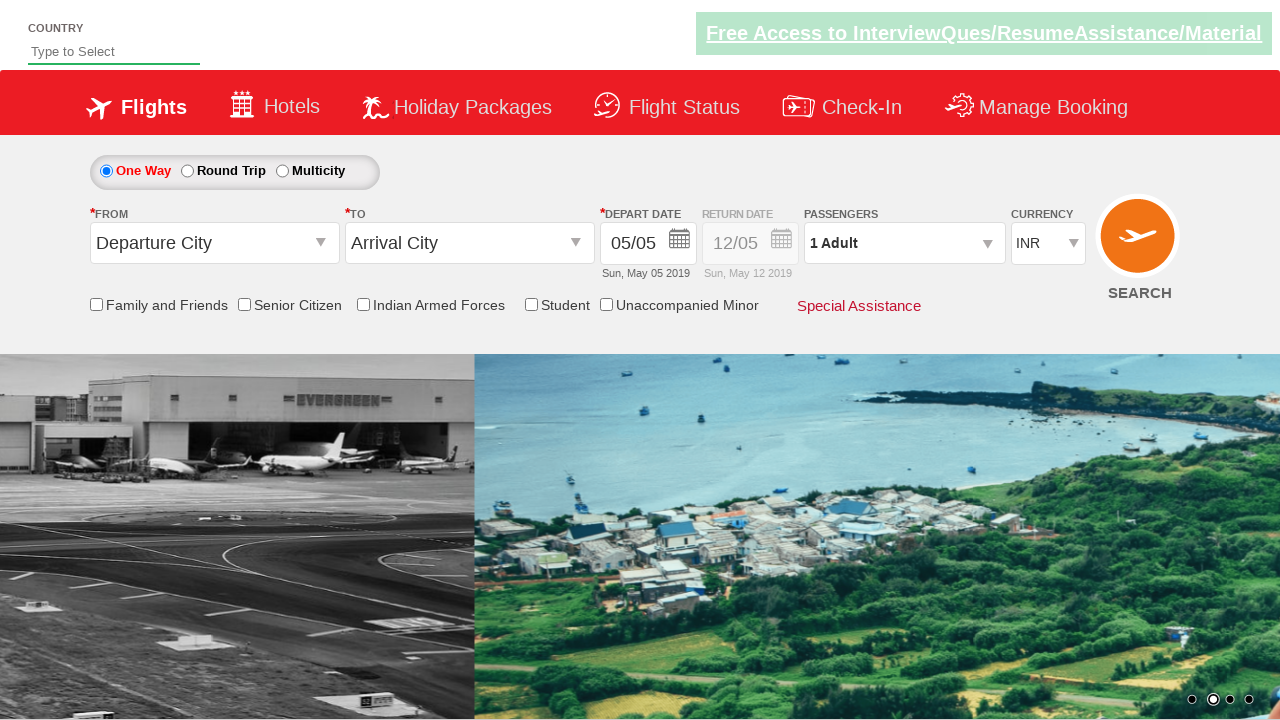

Clicked origin station dropdown to open it at (214, 243) on #ctl00_mainContent_ddl_originStation1_CTXT
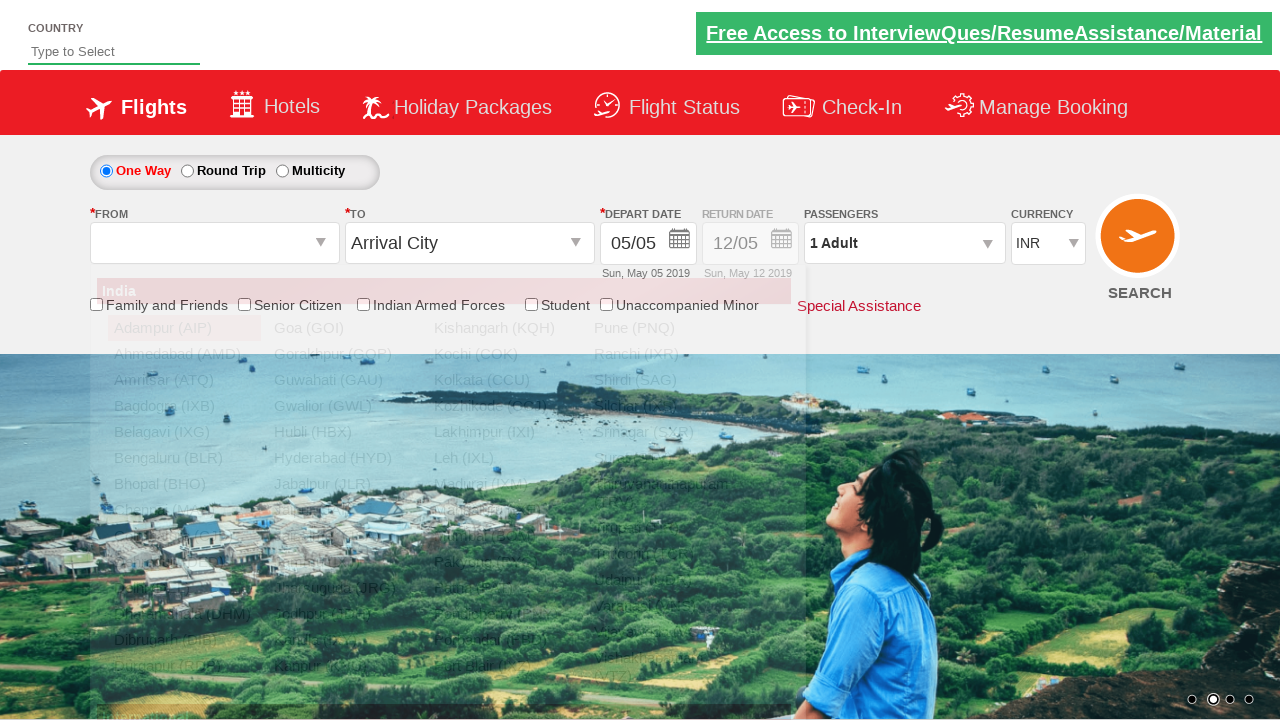

Selected MAA (Chennai) as origin city at (184, 510) on div#glsctl00_mainContent_ddl_originStation1_CTNR a[value='MAA']
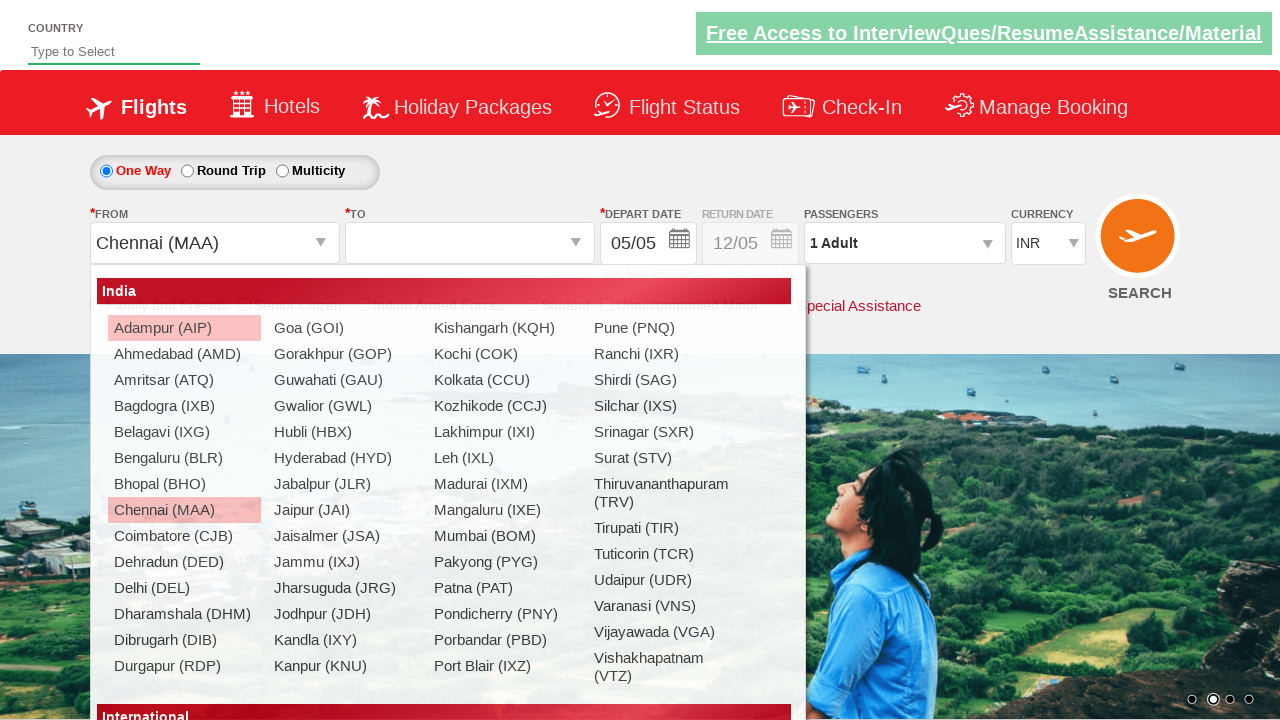

Waited for destination dropdown to update
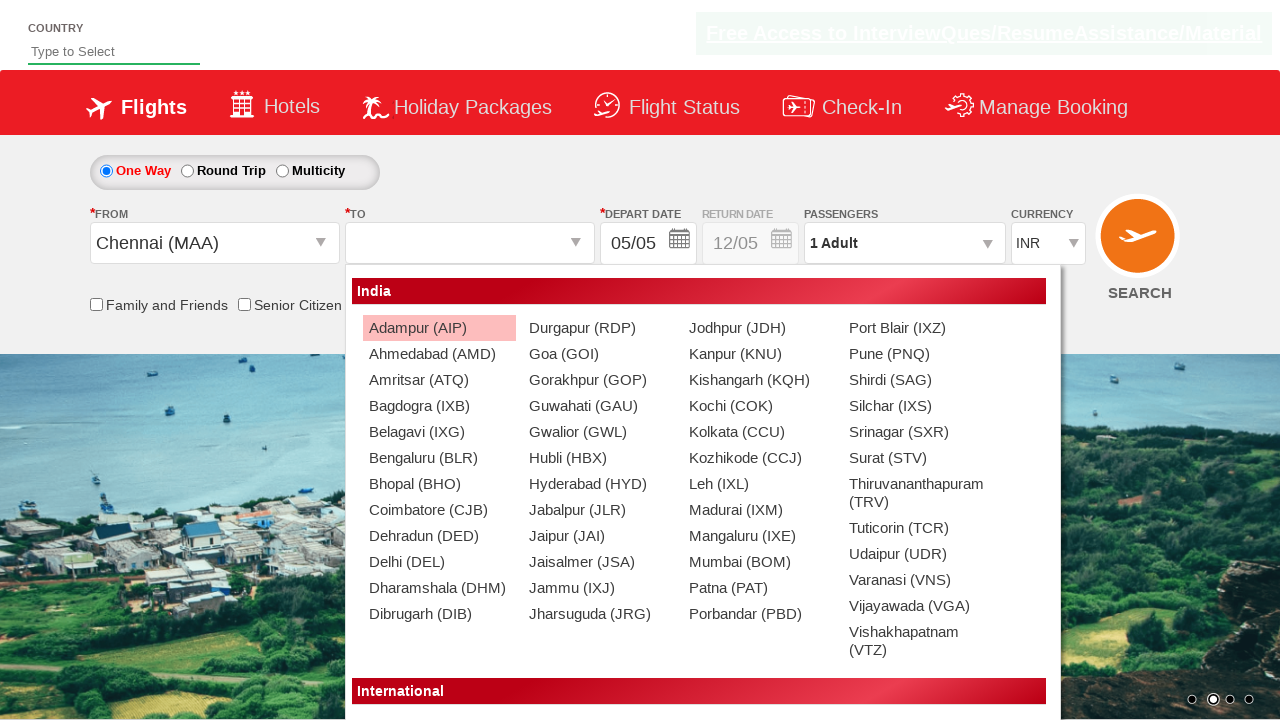

Selected BKK (Bangkok) as destination city at (439, 707) on div#glsctl00_mainContent_ddl_destinationStation1_CTNR a[value='BKK']
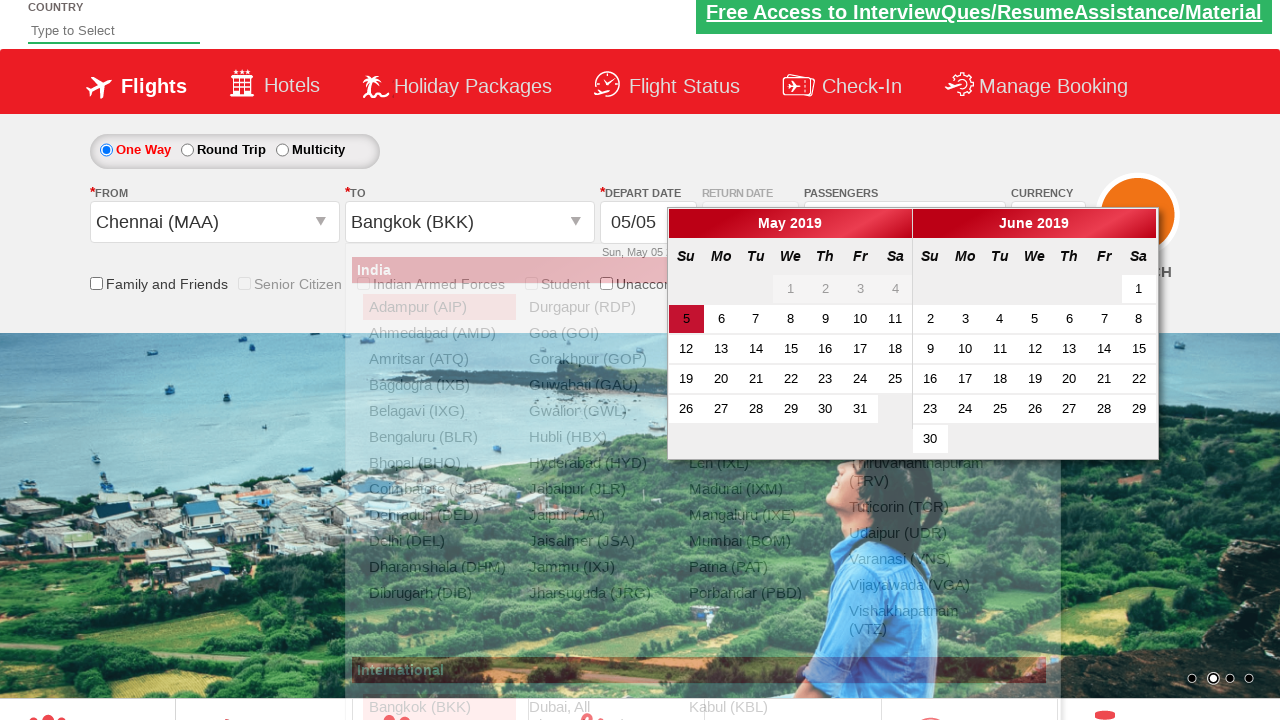

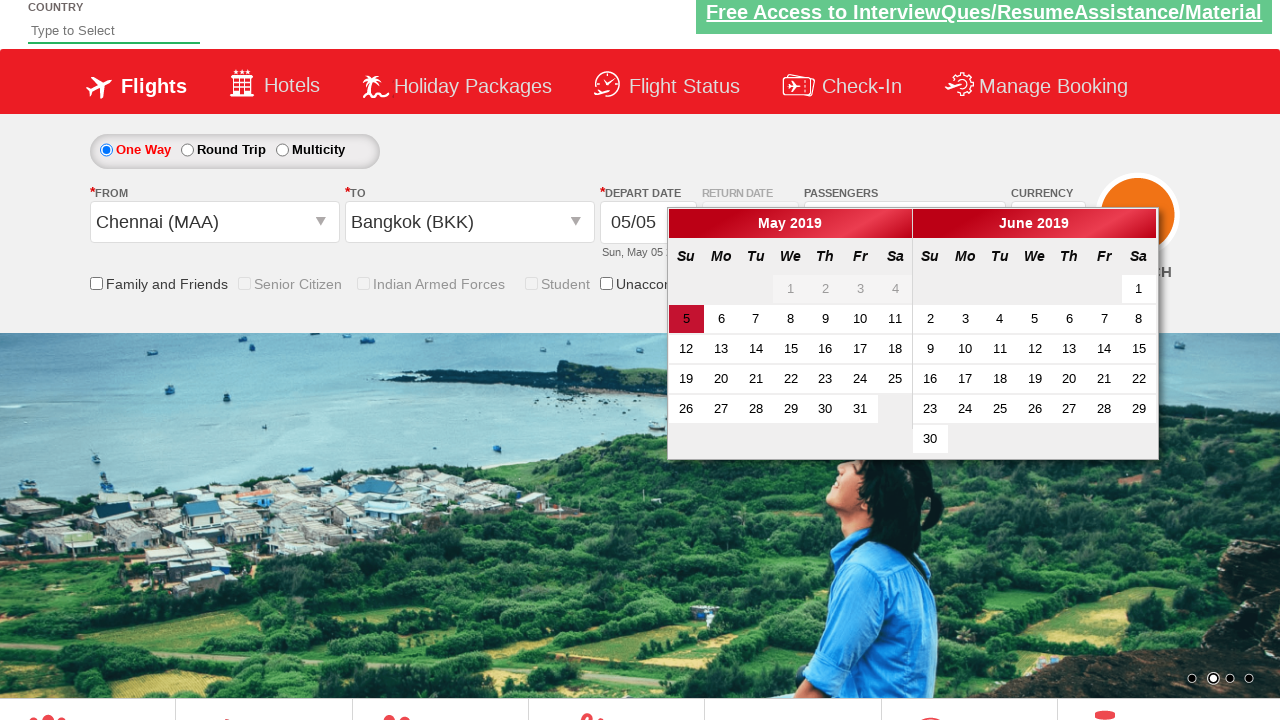